Tests form validation on the login page by clicking the login button without entering credentials and verifying that the appropriate error message is displayed.

Starting URL: https://www.saucedemo.com/

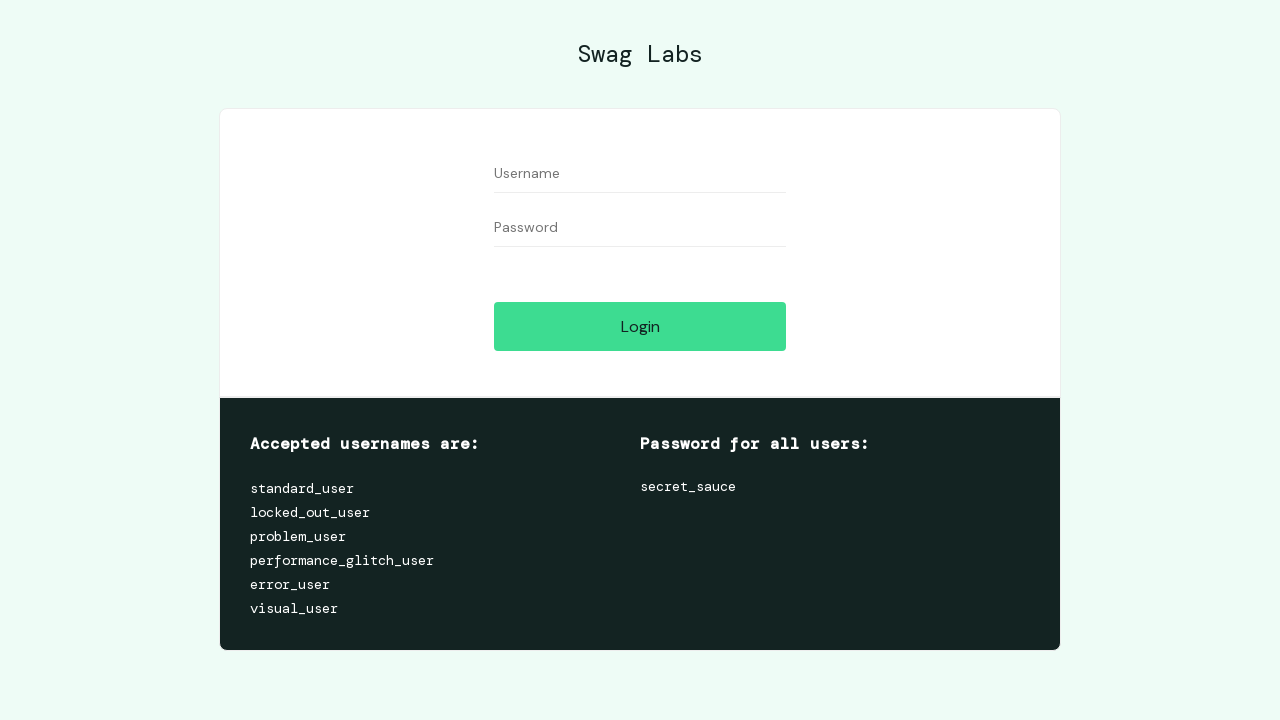

Clicked login button without entering credentials at (640, 326) on #login-button
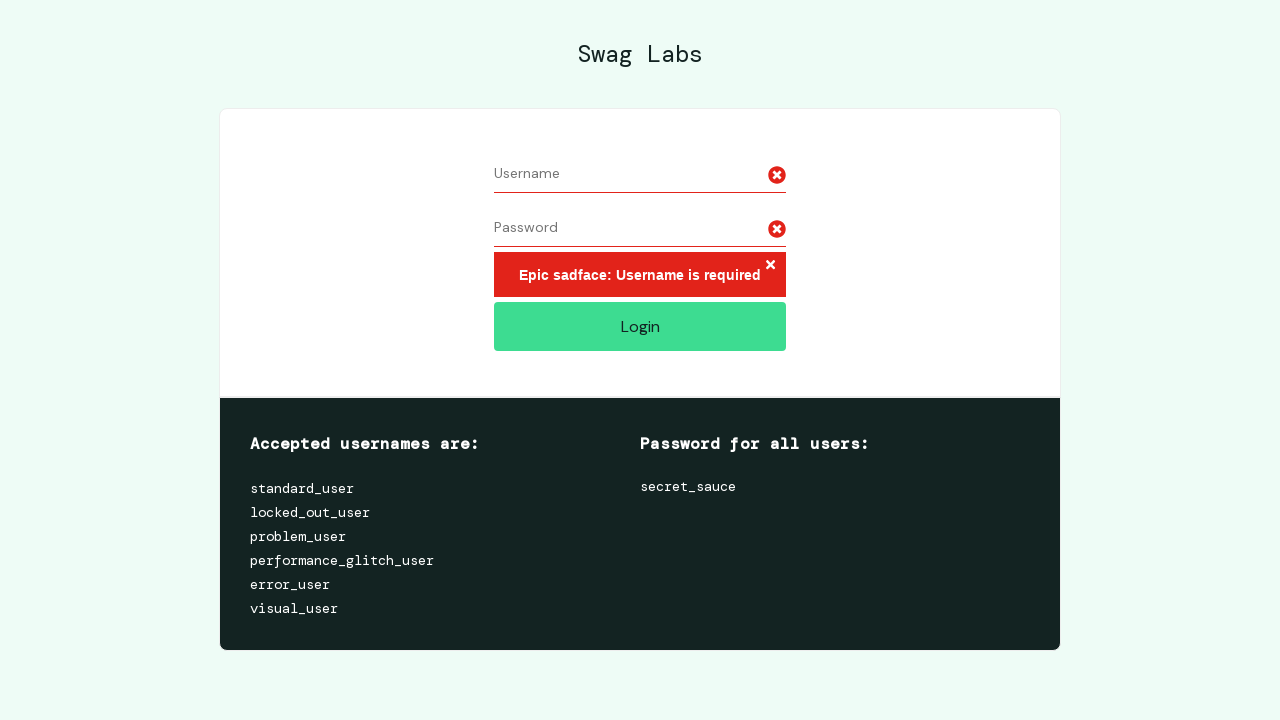

Verified error message is displayed with expected text
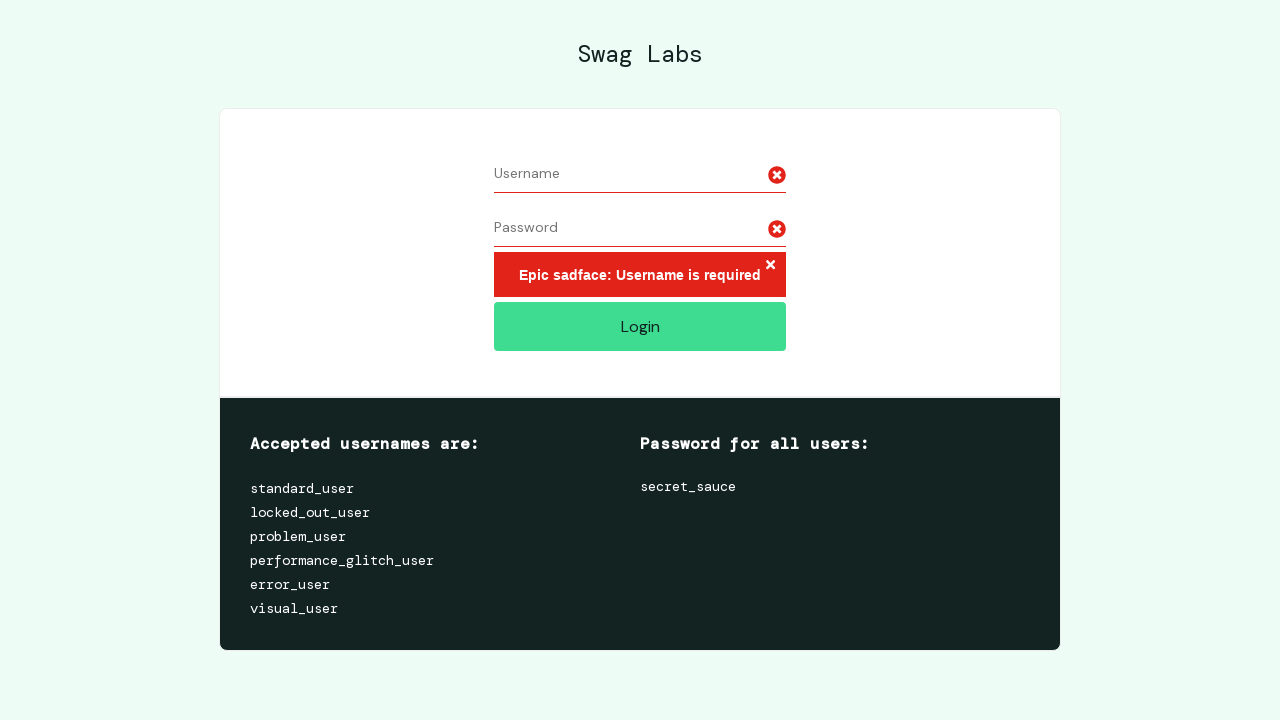

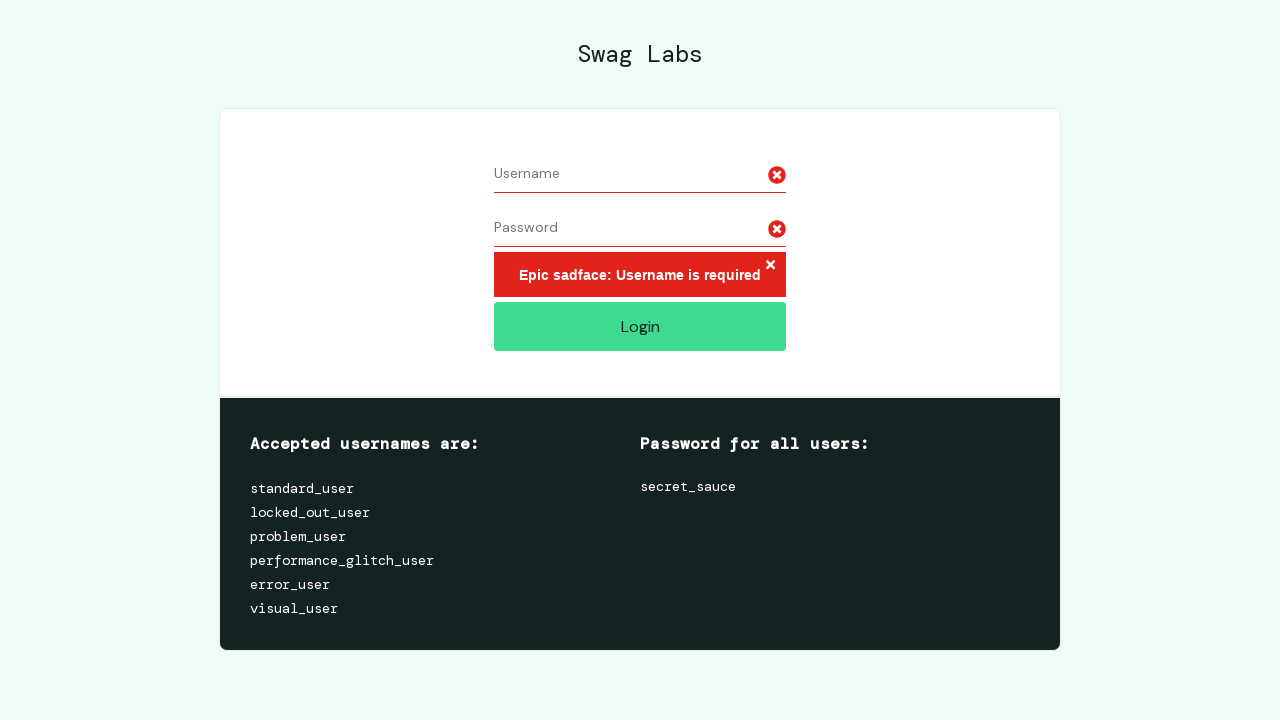